Tests hyperlink functionality by finding a link with partial text "Find" and clicking on it

Starting URL: https://www.leafground.com/link.xhtml

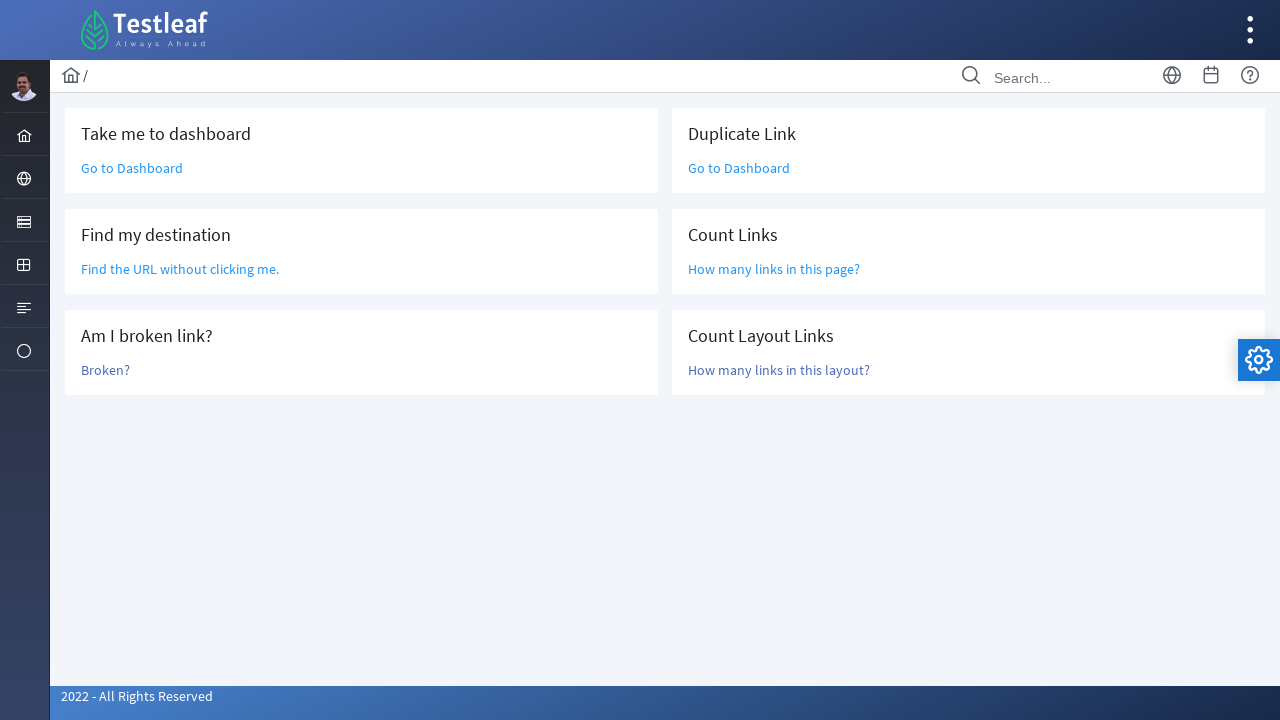

Clicked on hyperlink containing 'Find' text at (180, 269) on a:has-text('Find')
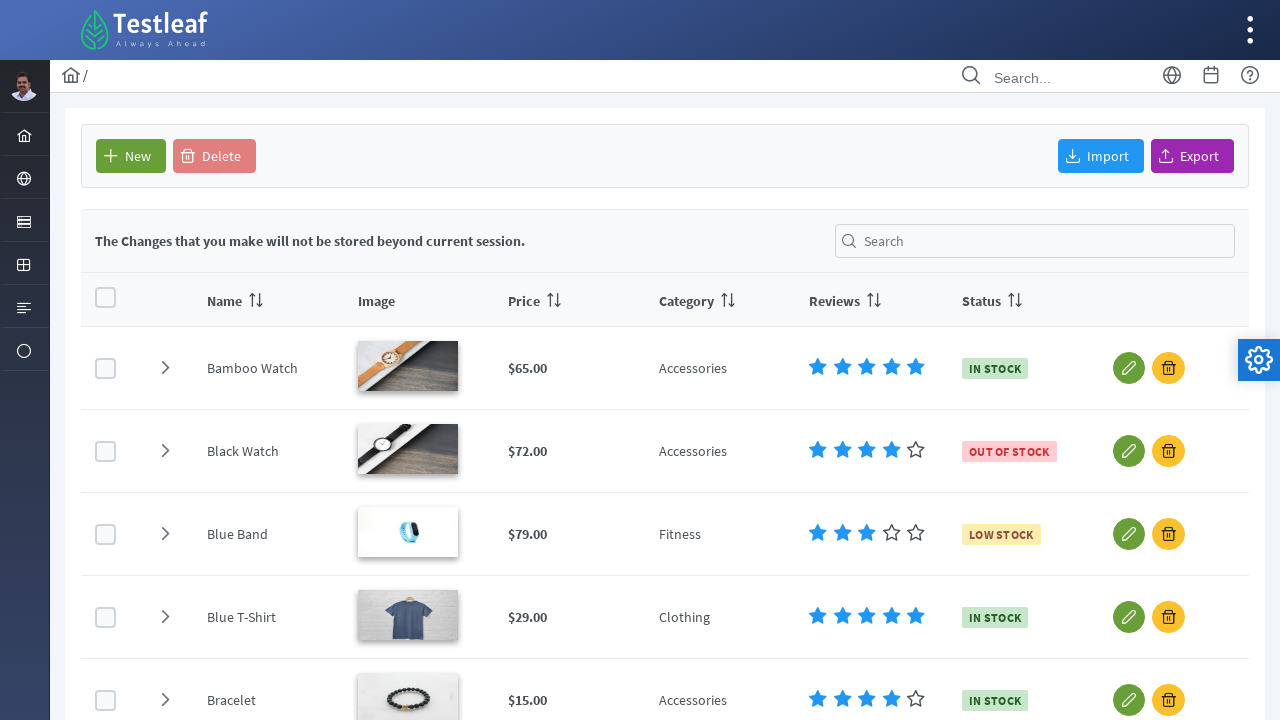

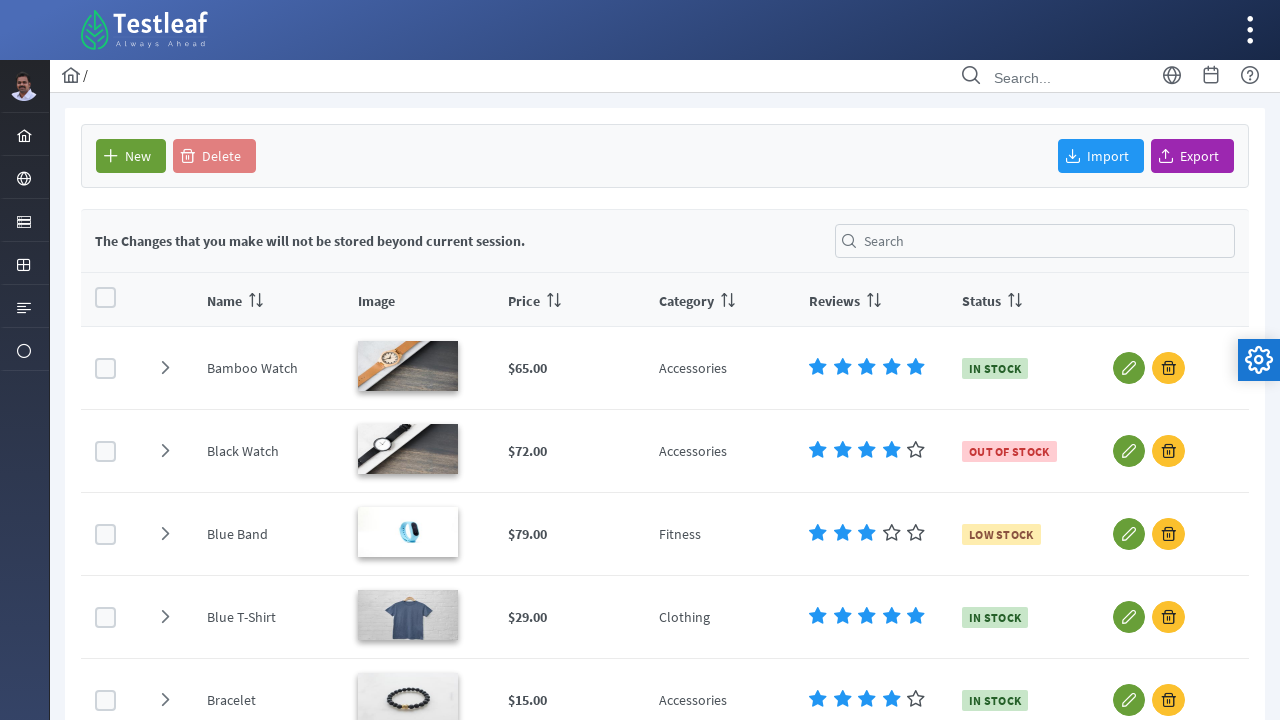